Tests an e-commerce purchase flow by searching for products, adding them to cart, completing checkout with country selection, and verifying order confirmation

Starting URL: https://rahulshettyacademy.com/seleniumPractise/#/

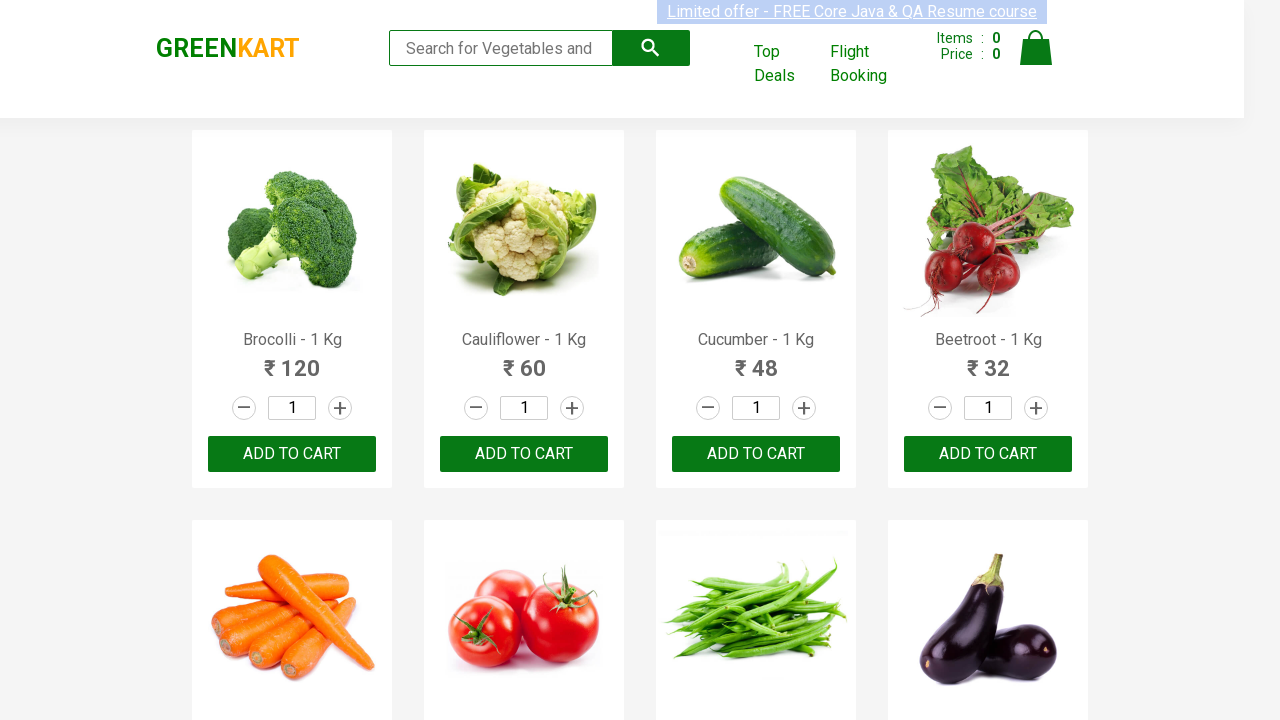

Filled search field with 'Ca' to search for products on .search-keyword
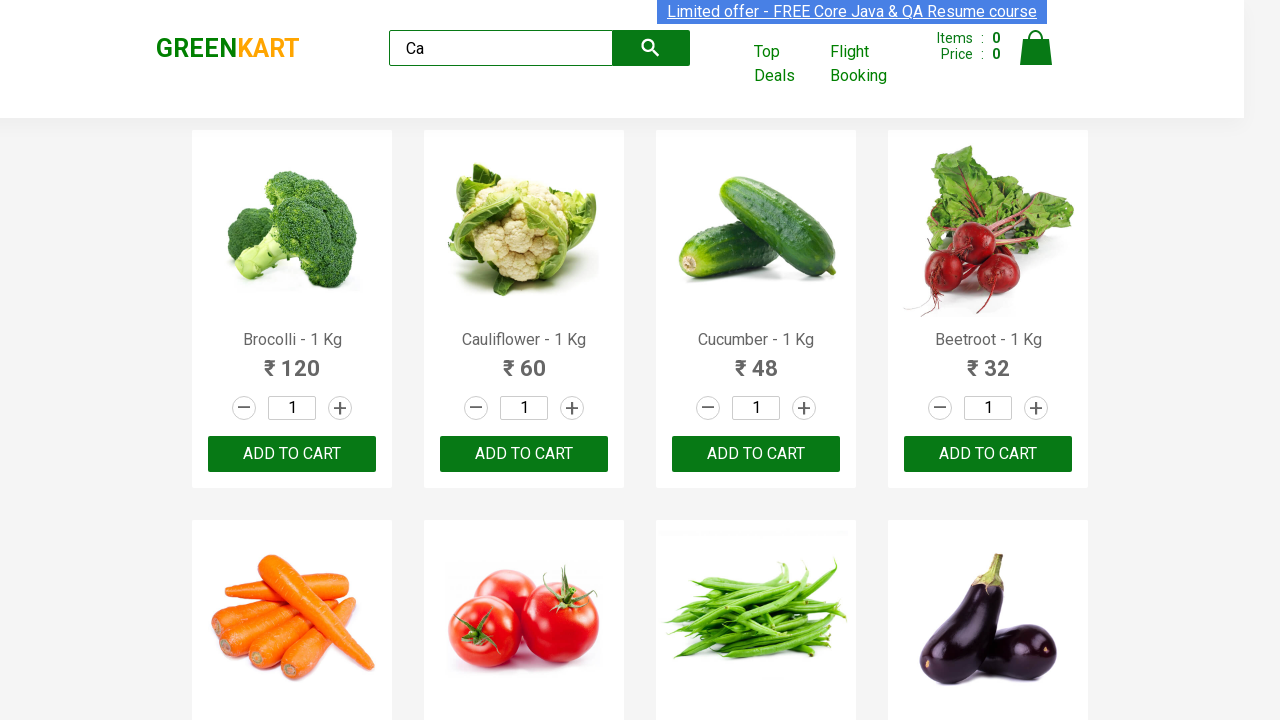

Clicked search button to search for products starting with 'Ca' at (651, 48) on [class="search-button"]
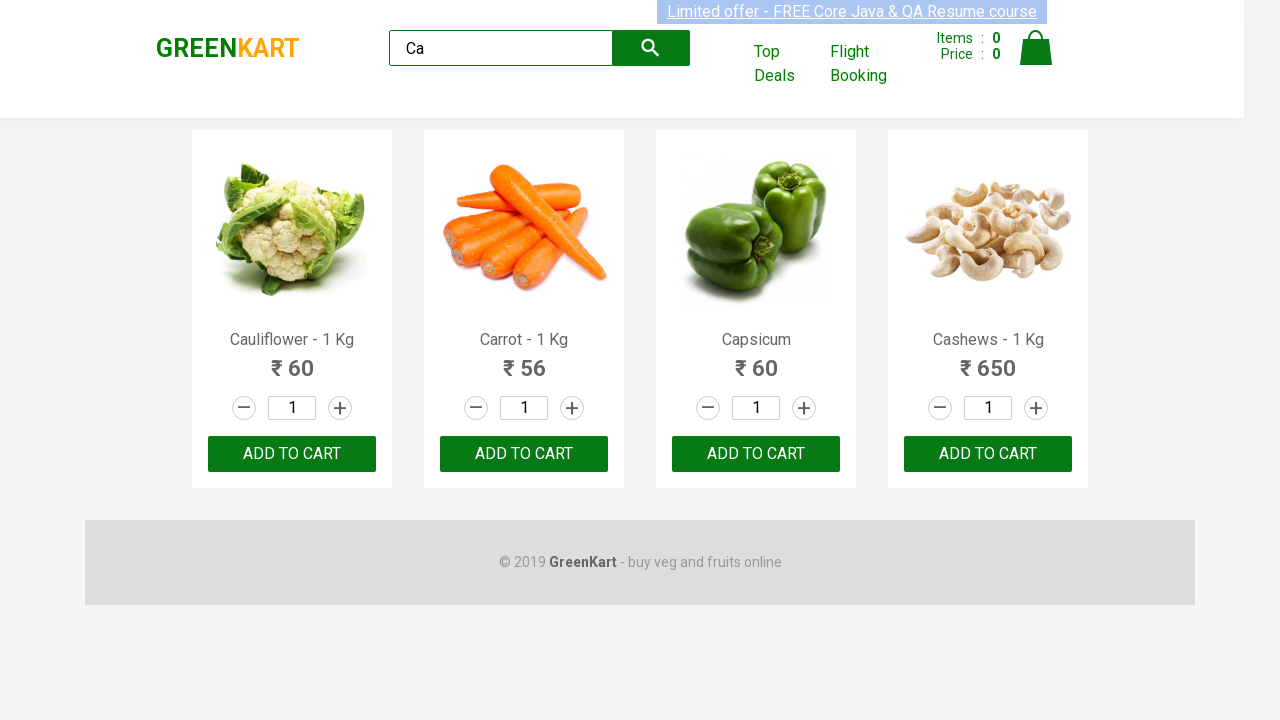

Waited 2 seconds for search results to load
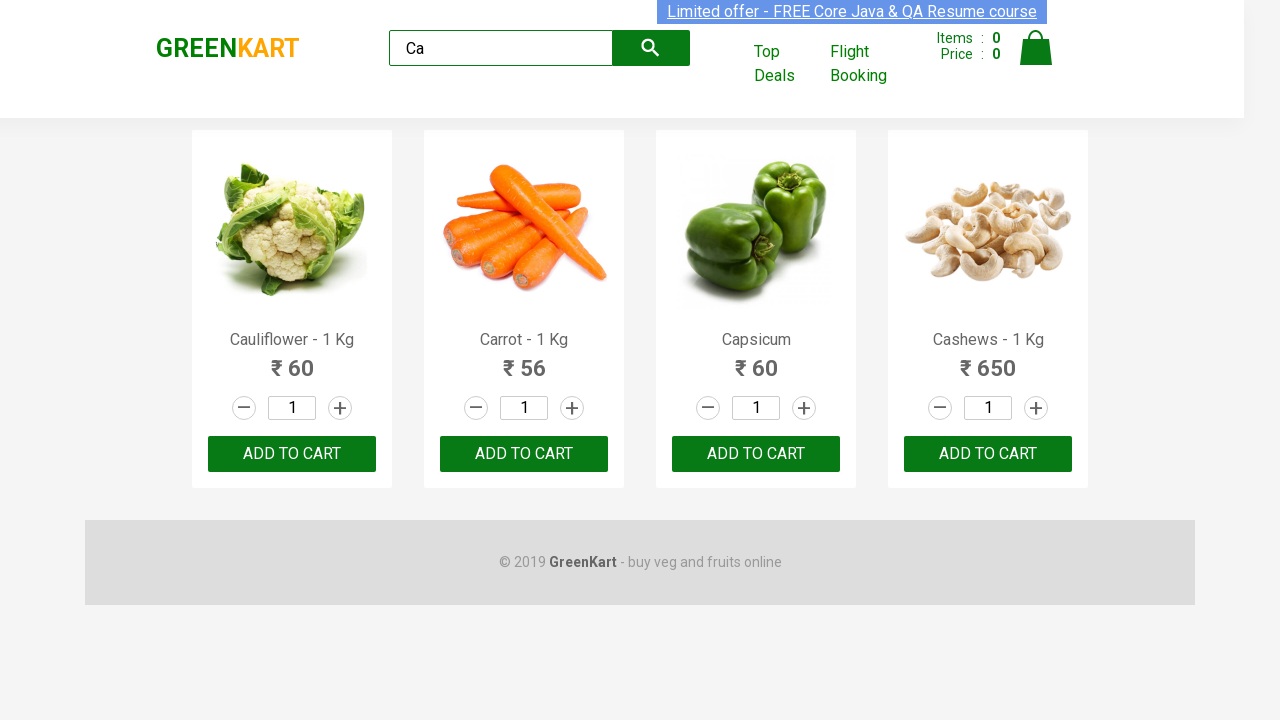

Located all product name elements from search results
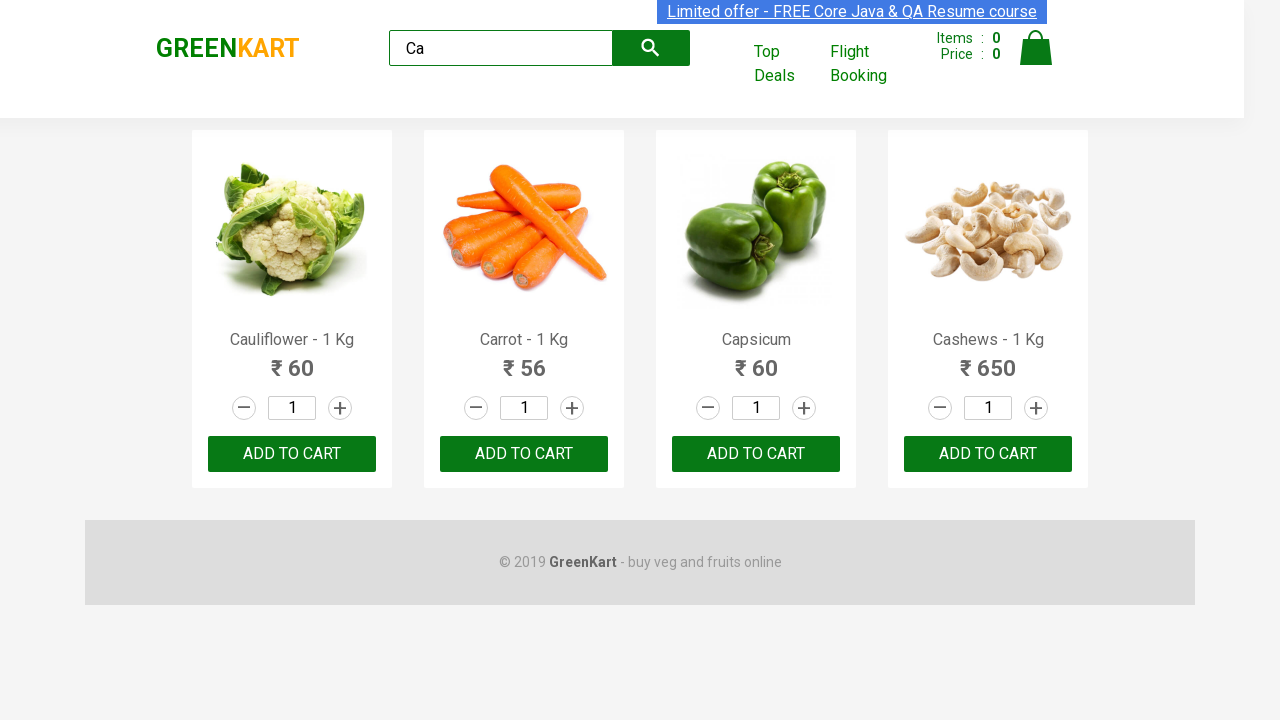

Clicked 'Add to Cart' button for Carrot product at (524, 454) on .product-action > button >> nth=1
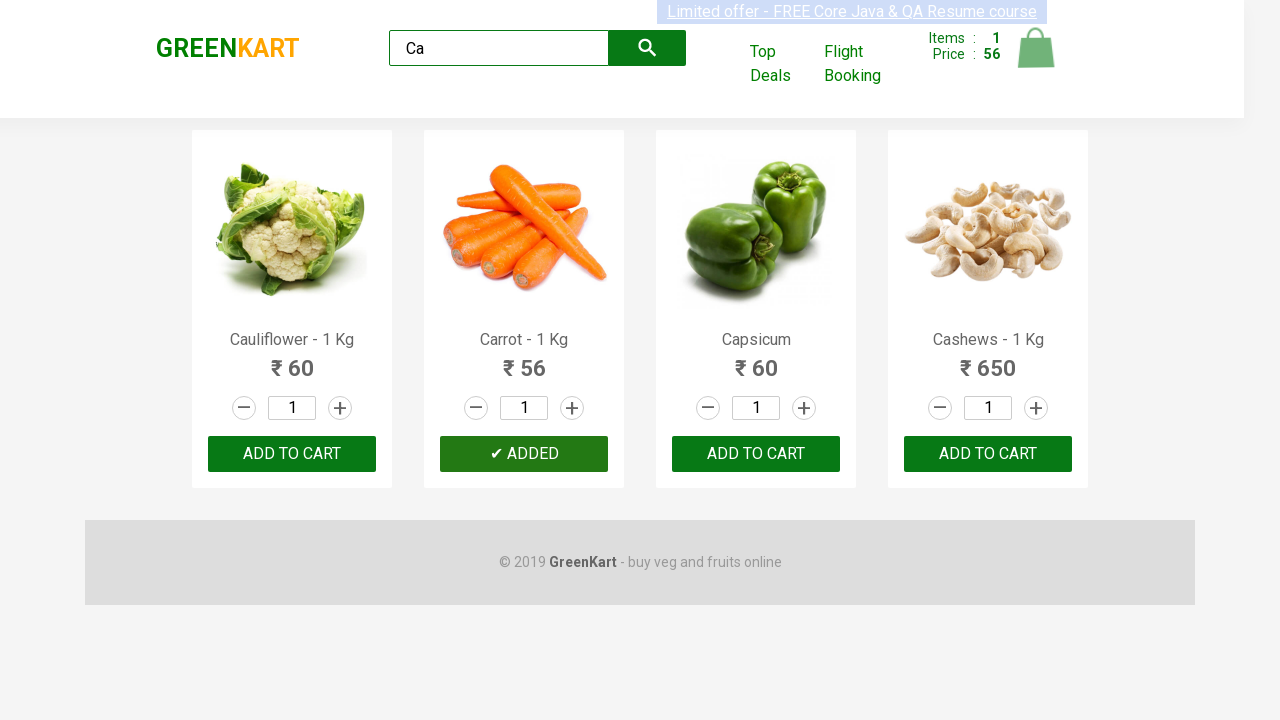

Clicked on cart icon to view cart at (1036, 48) on [alt="Cart"]
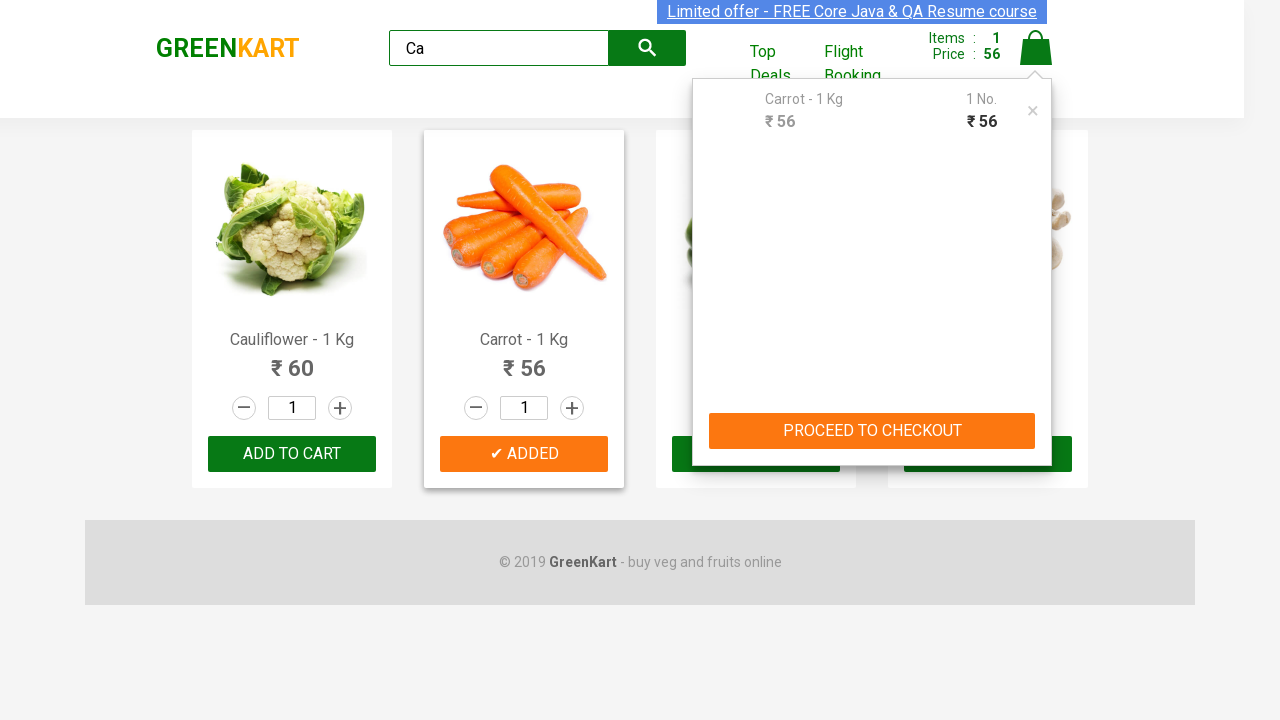

Clicked checkout button to proceed with purchase at (872, 431) on .action-block > button >> nth=0
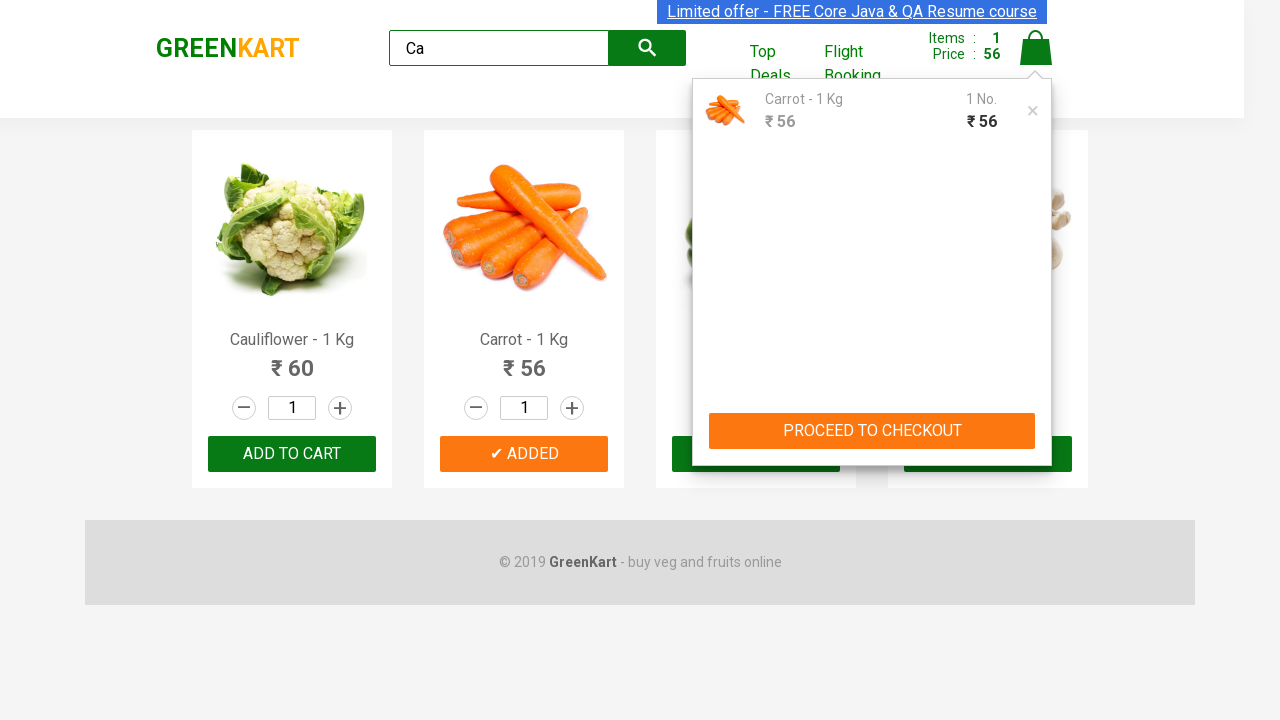

Clicked 'Place Order' button at (1036, 420) on internal:text="Place Order"i
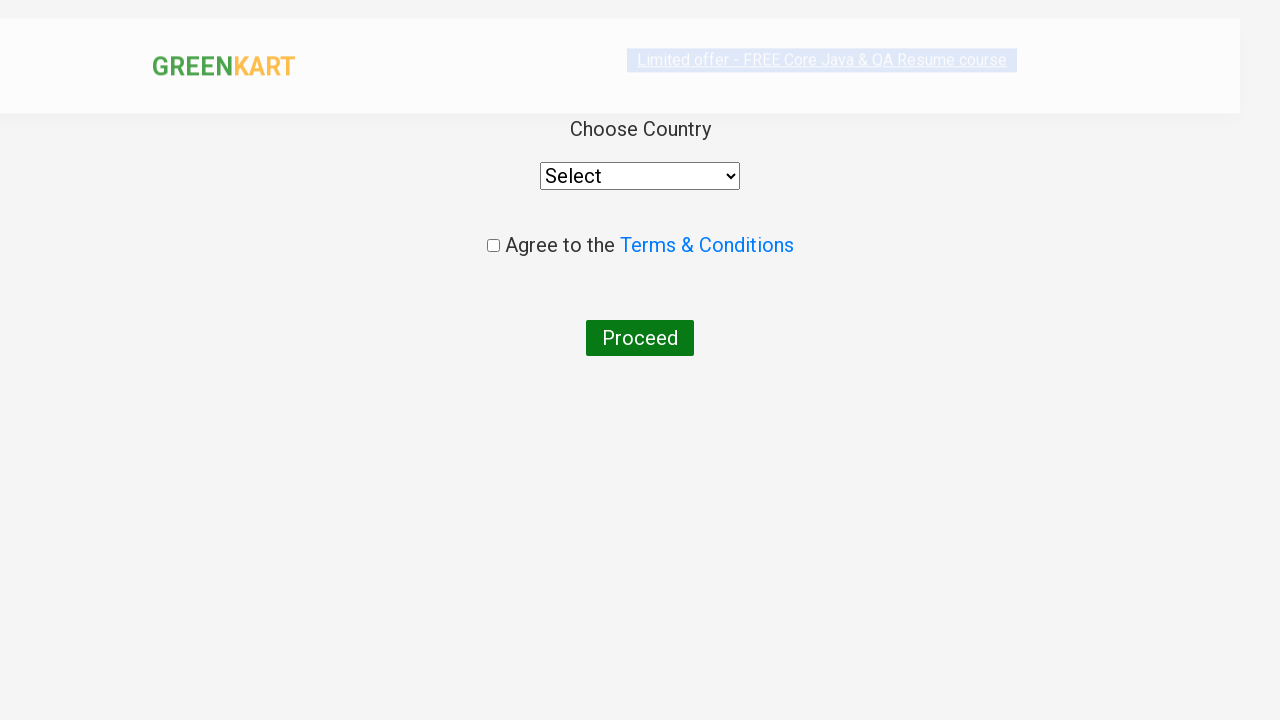

Selected 'India' from country dropdown on select
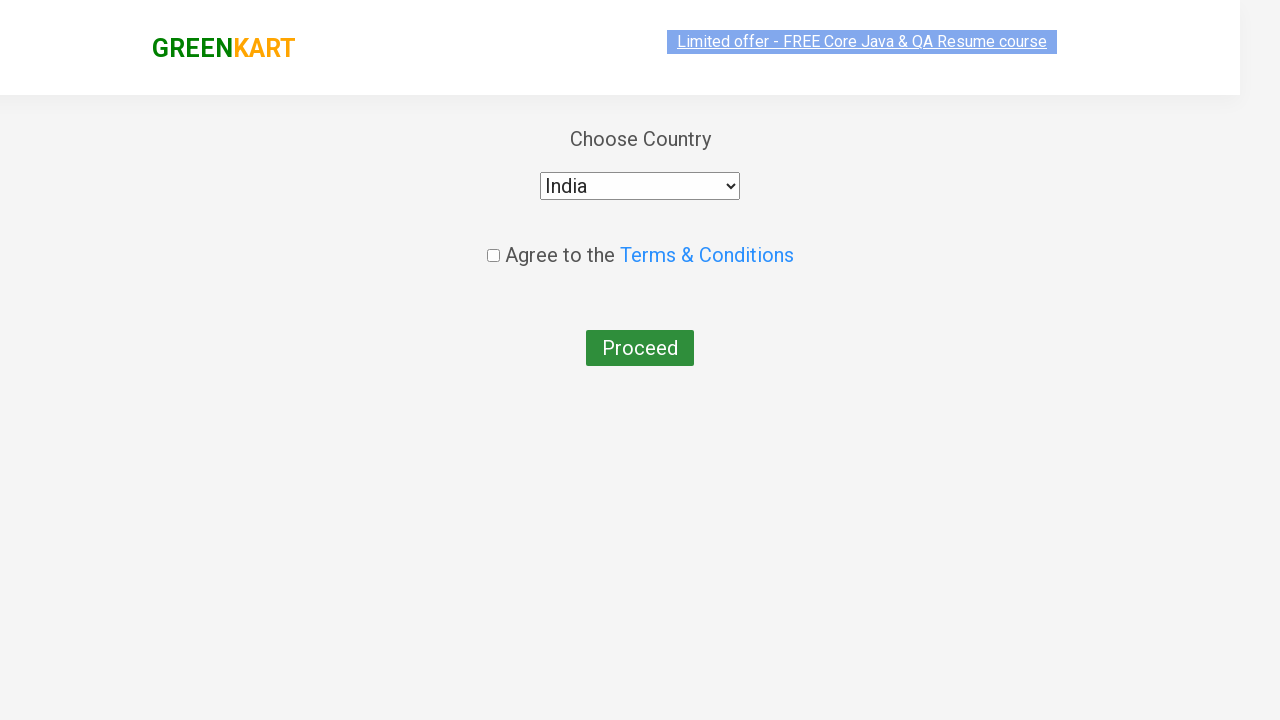

Checked the terms and conditions checkbox at (493, 246) on [type="checkbox"]
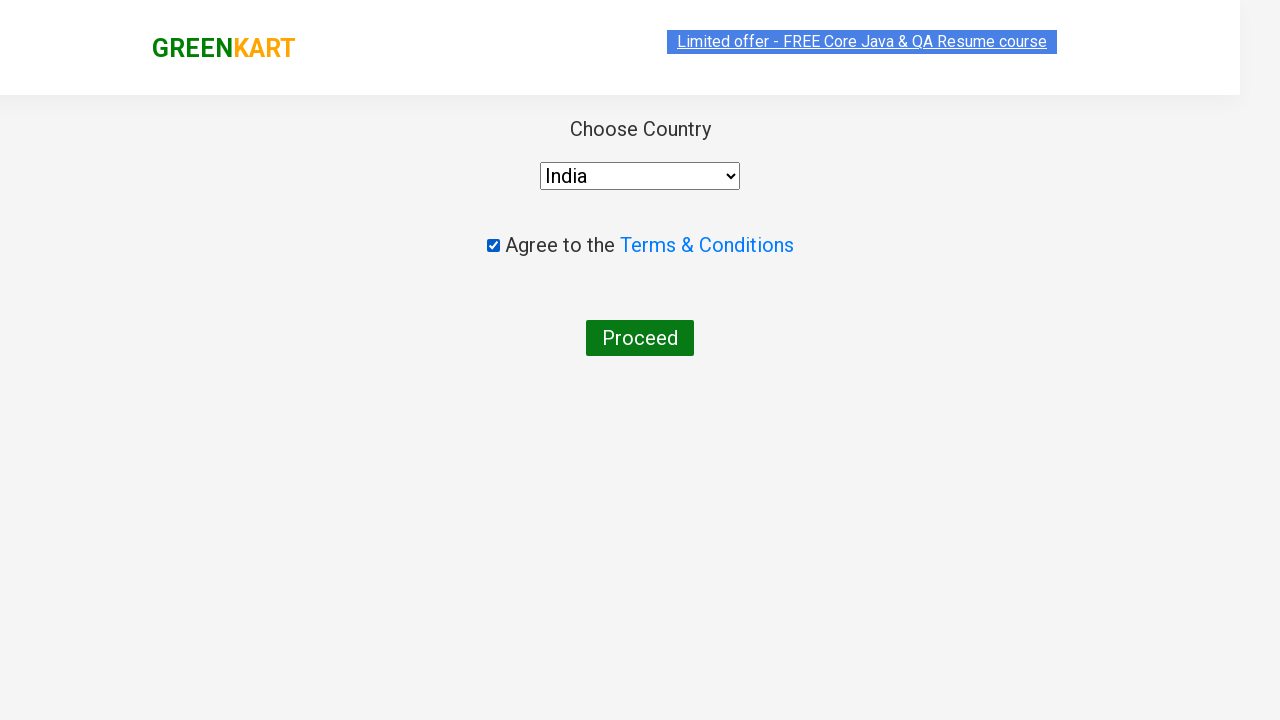

Clicked 'Proceed' button to complete the order at (640, 338) on button:has-text("Proceed")
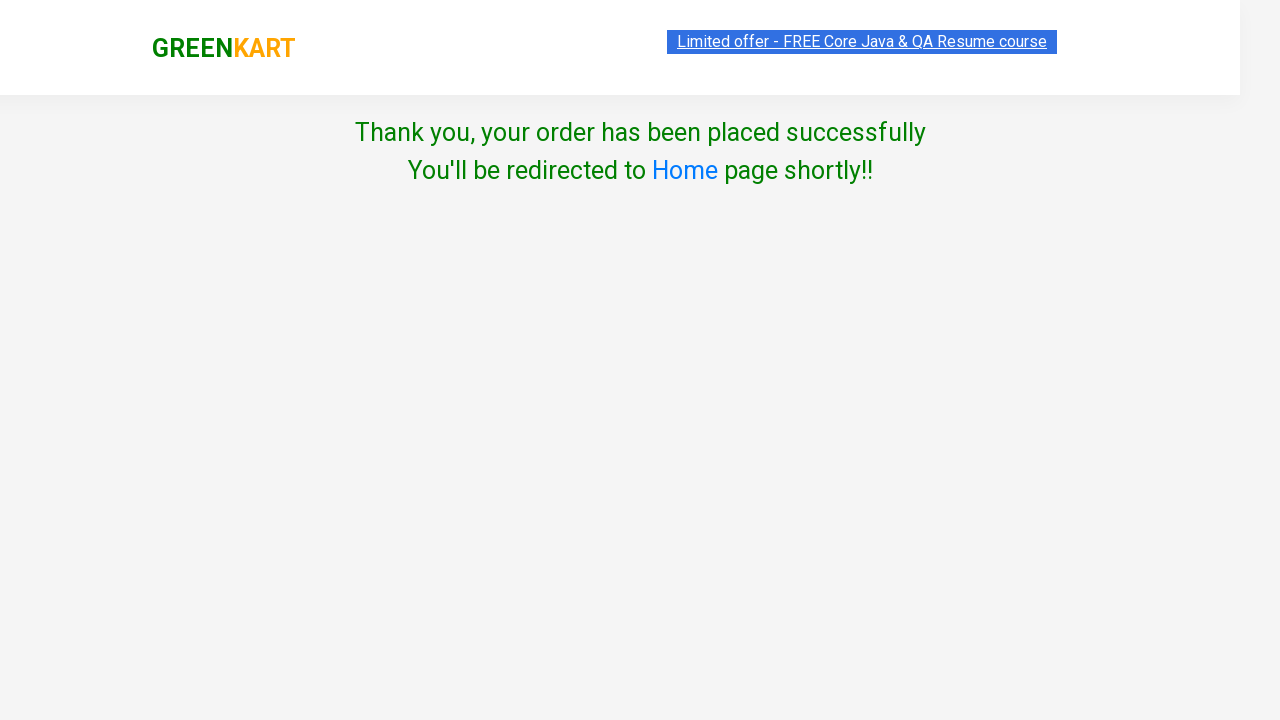

Verified order confirmation message appeared
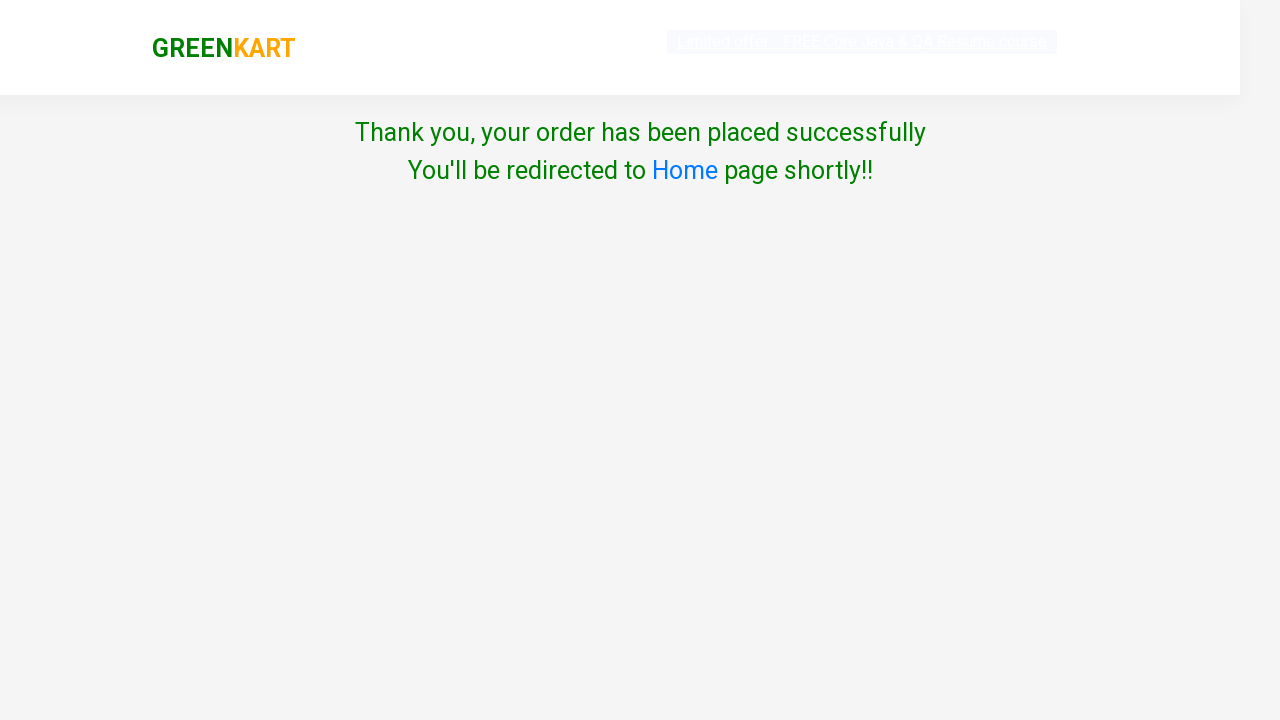

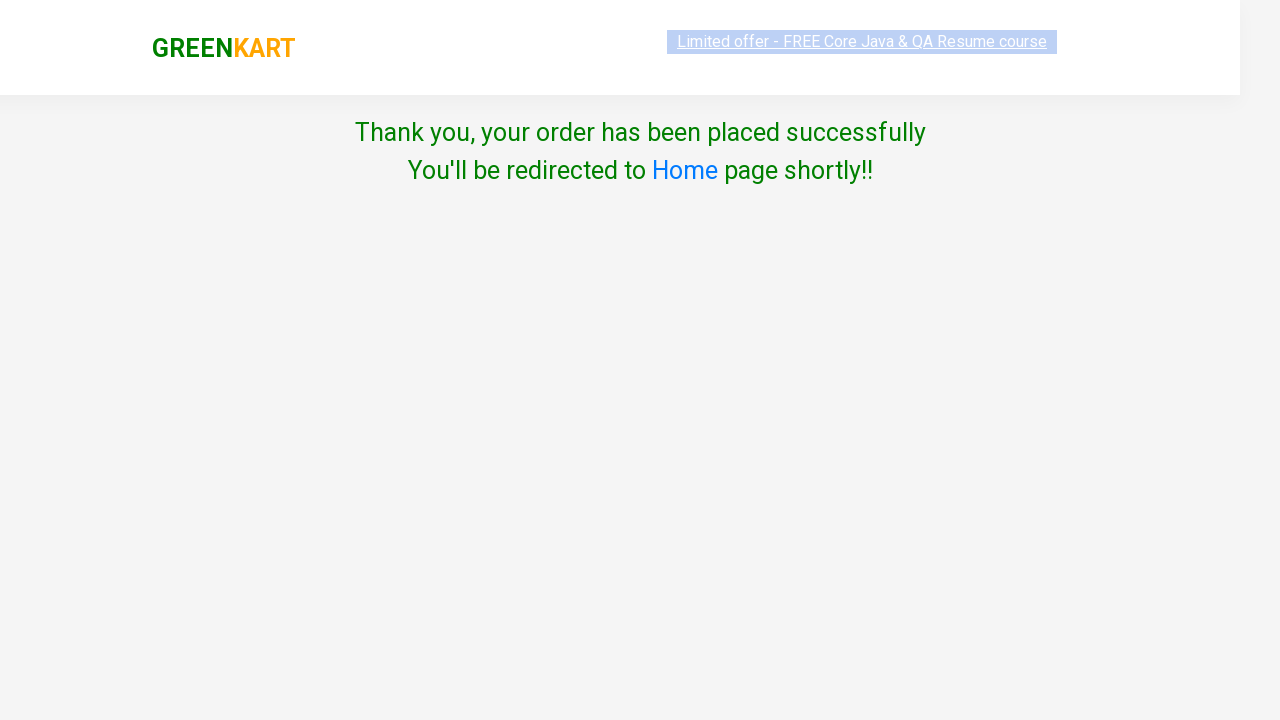